Tests navigation to the 500 status code page by clicking the corresponding link

Starting URL: https://the-internet.herokuapp.com/status_codes

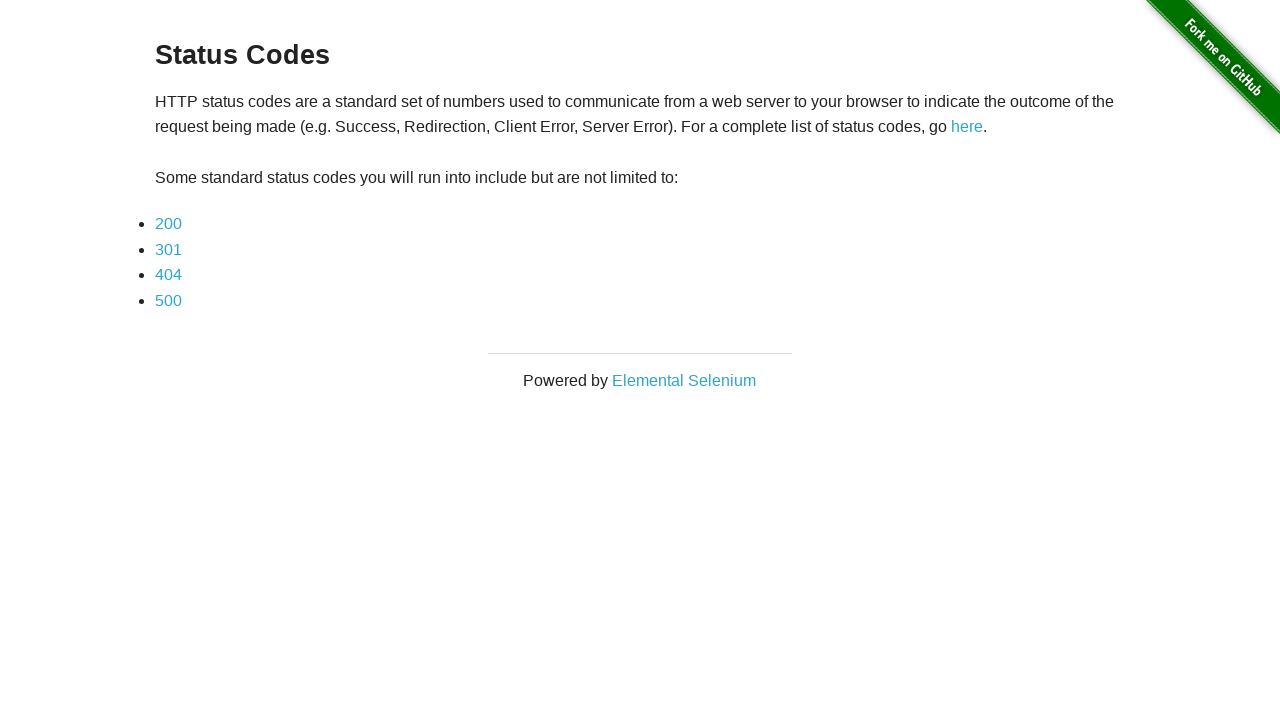

Clicked on the 500 status code link at (168, 300) on xpath=//div[@class='example']/ul/li/a[@href='status_codes/500']
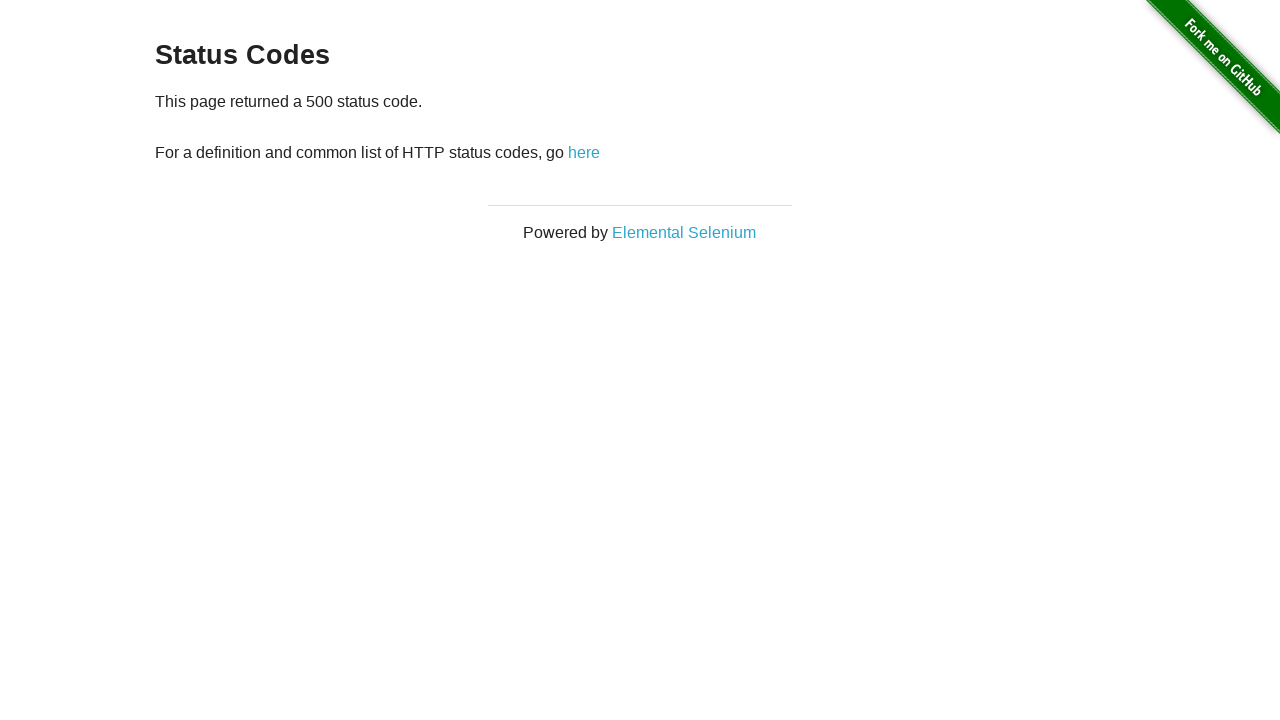

Verified navigation to 500 status code page
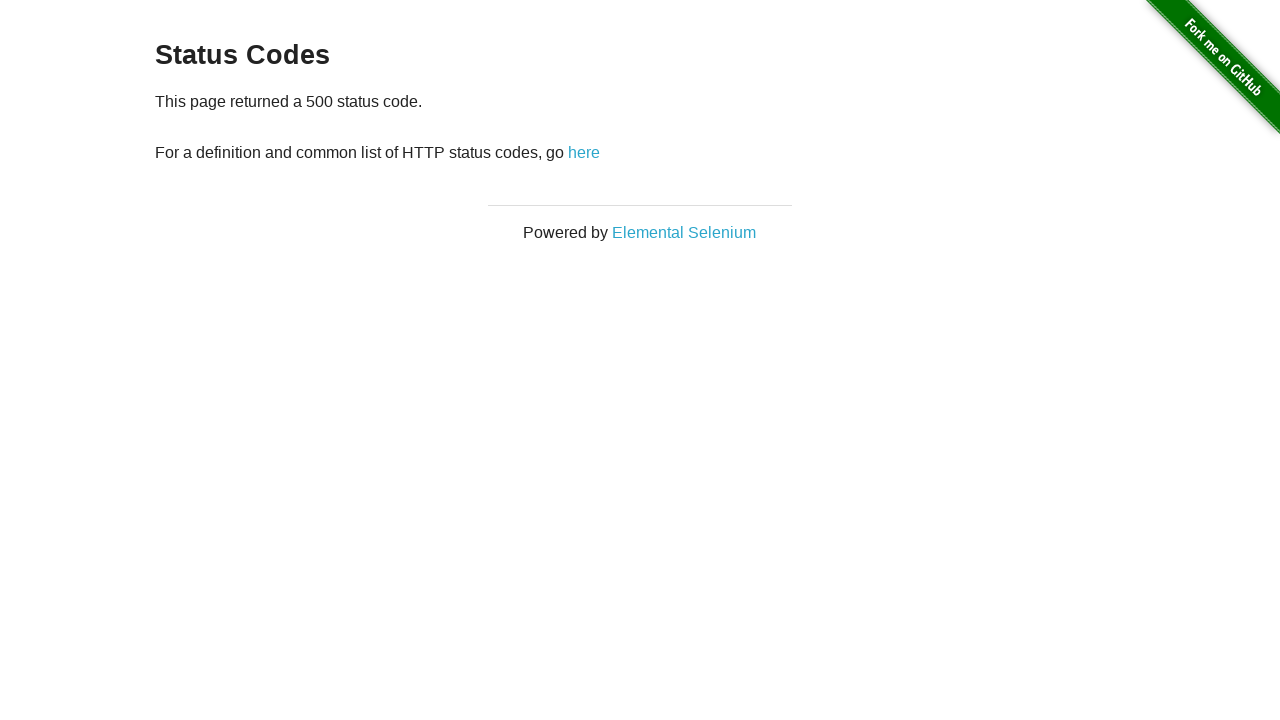

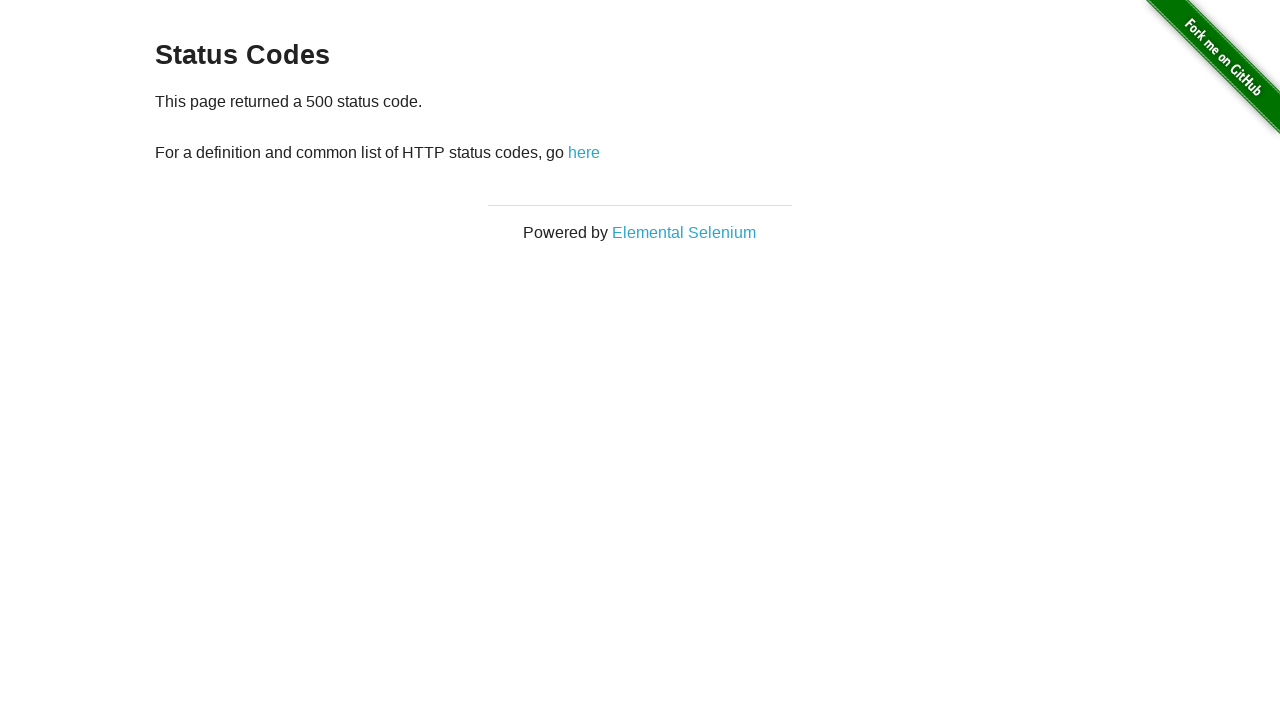